Tests form element states by checking radio button selections and button disabled state before and after a delay

Starting URL: http://suninjuly.github.io/math.html

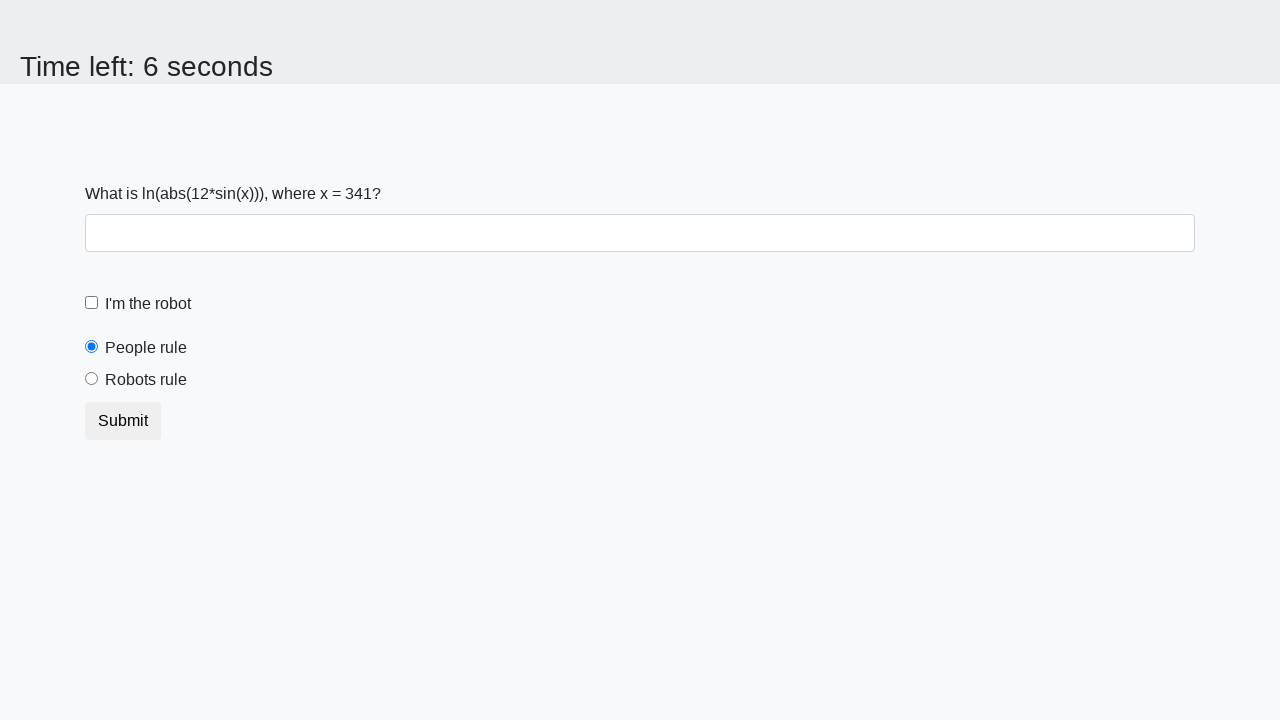

Retrieved 'checked' attribute from peopleRule radio button
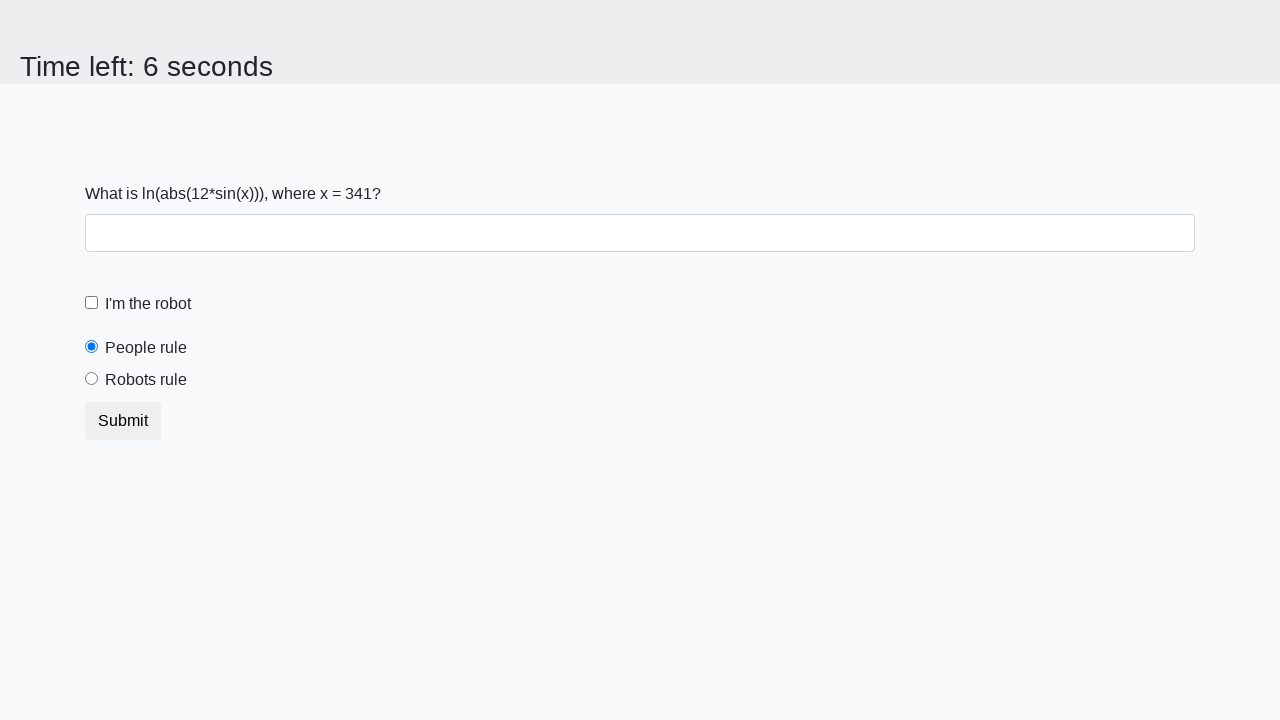

Asserted that peopleRule radio is selected by default
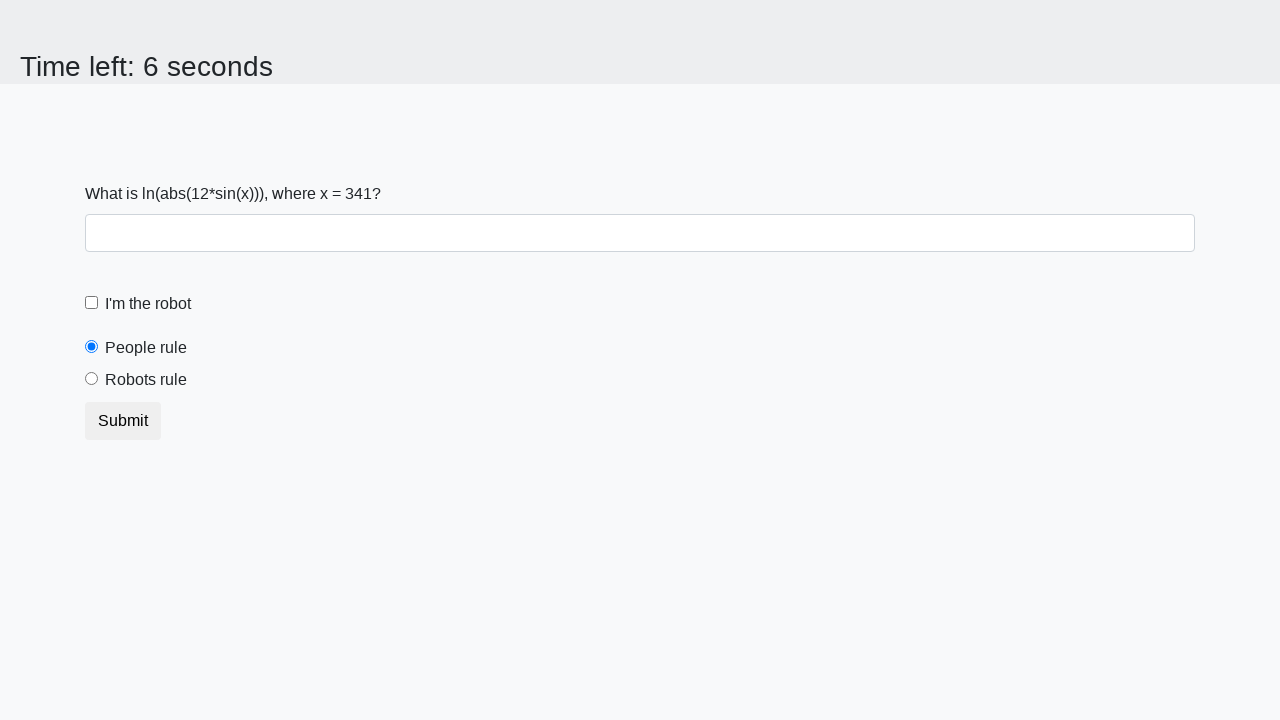

Retrieved 'checked' attribute from robotsRule radio button
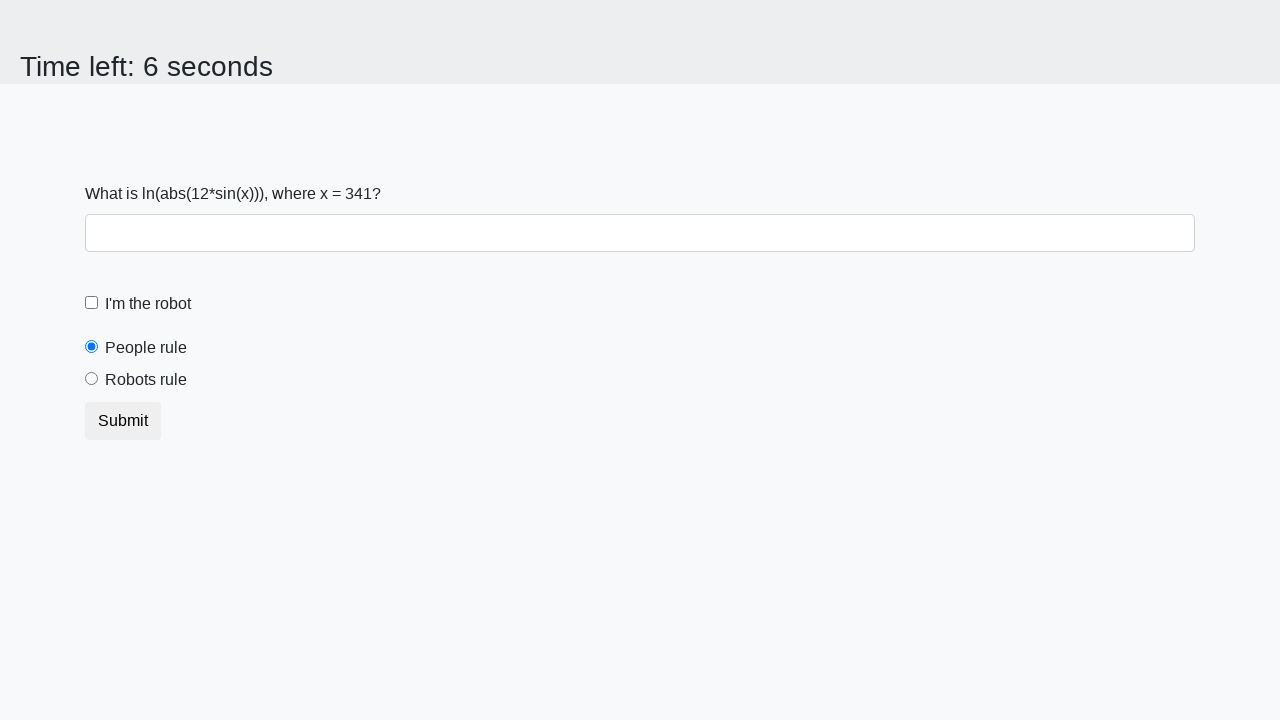

Asserted that robotsRule radio is not selected
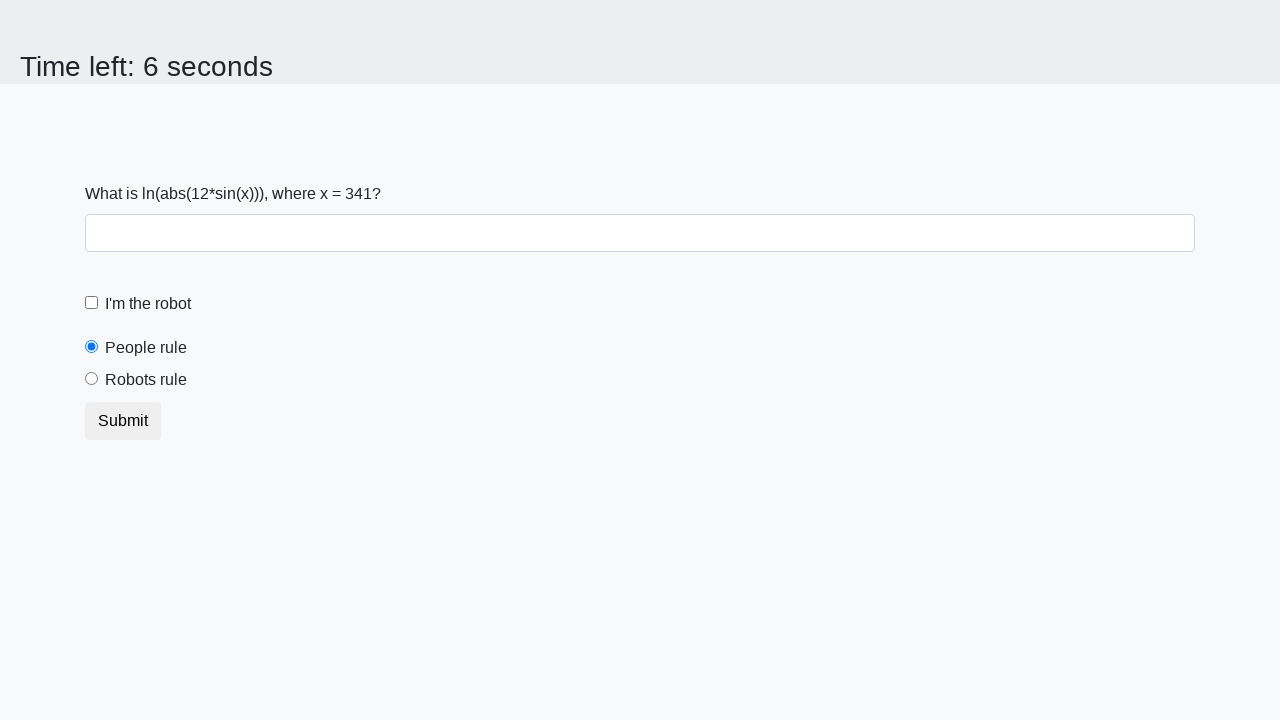

Retrieved 'disabled' attribute from submit button
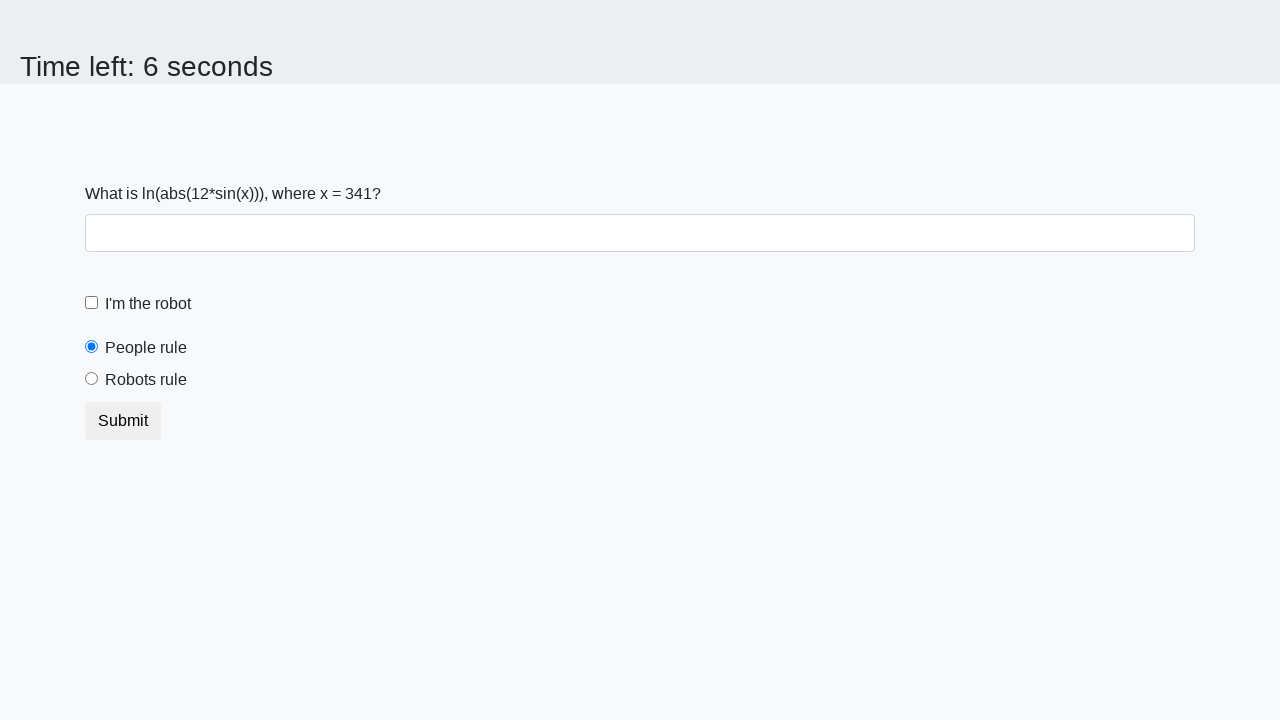

Asserted that submit button is enabled initially
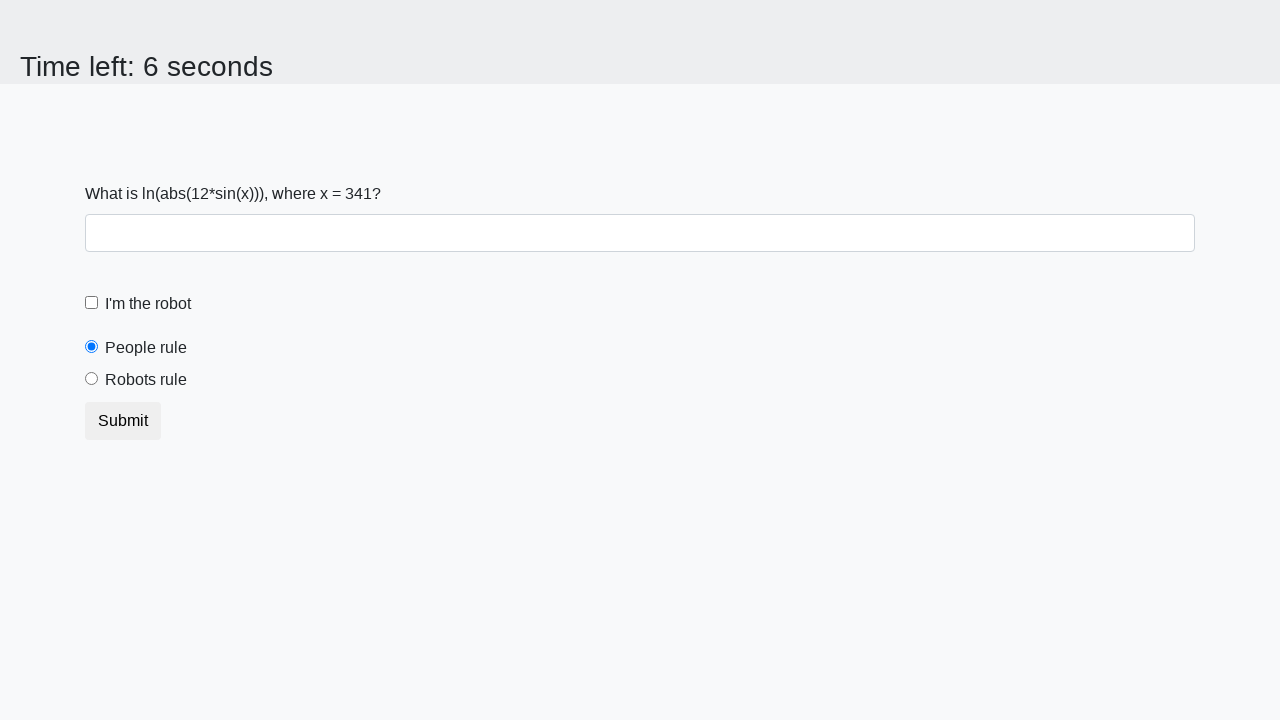

Waited 10 seconds for page state change
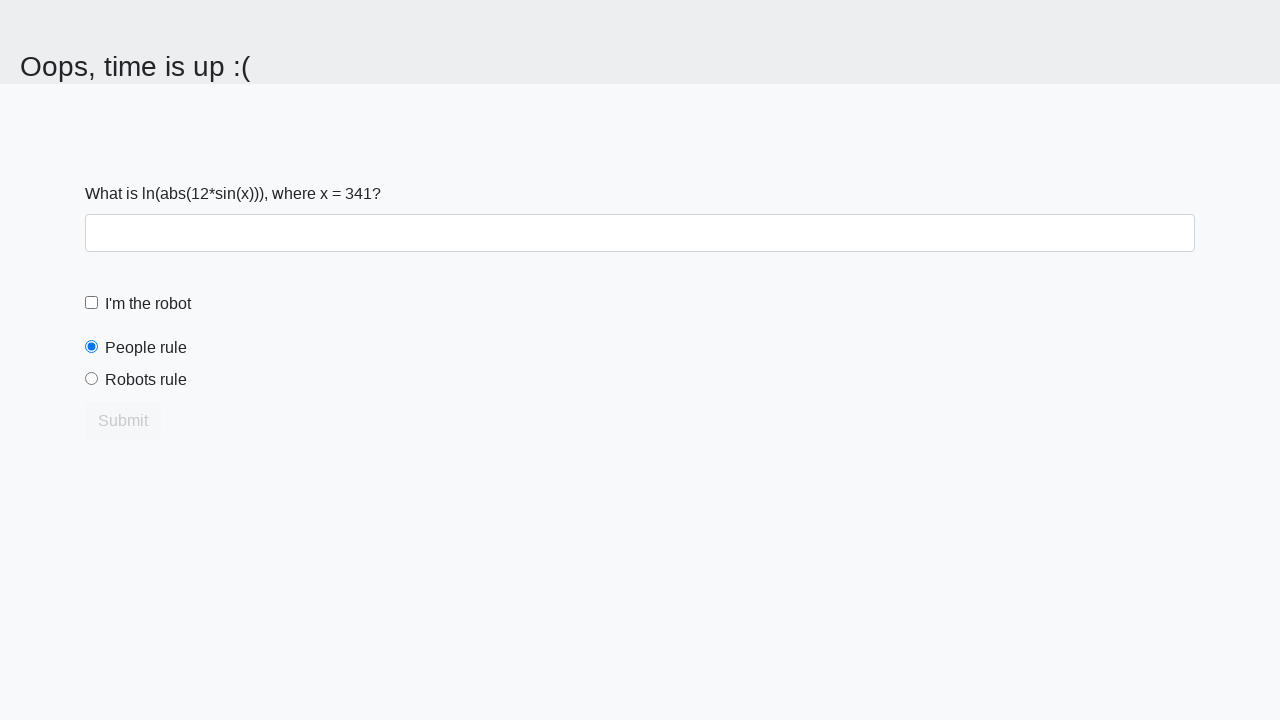

Retrieved 'disabled' attribute from submit button after delay
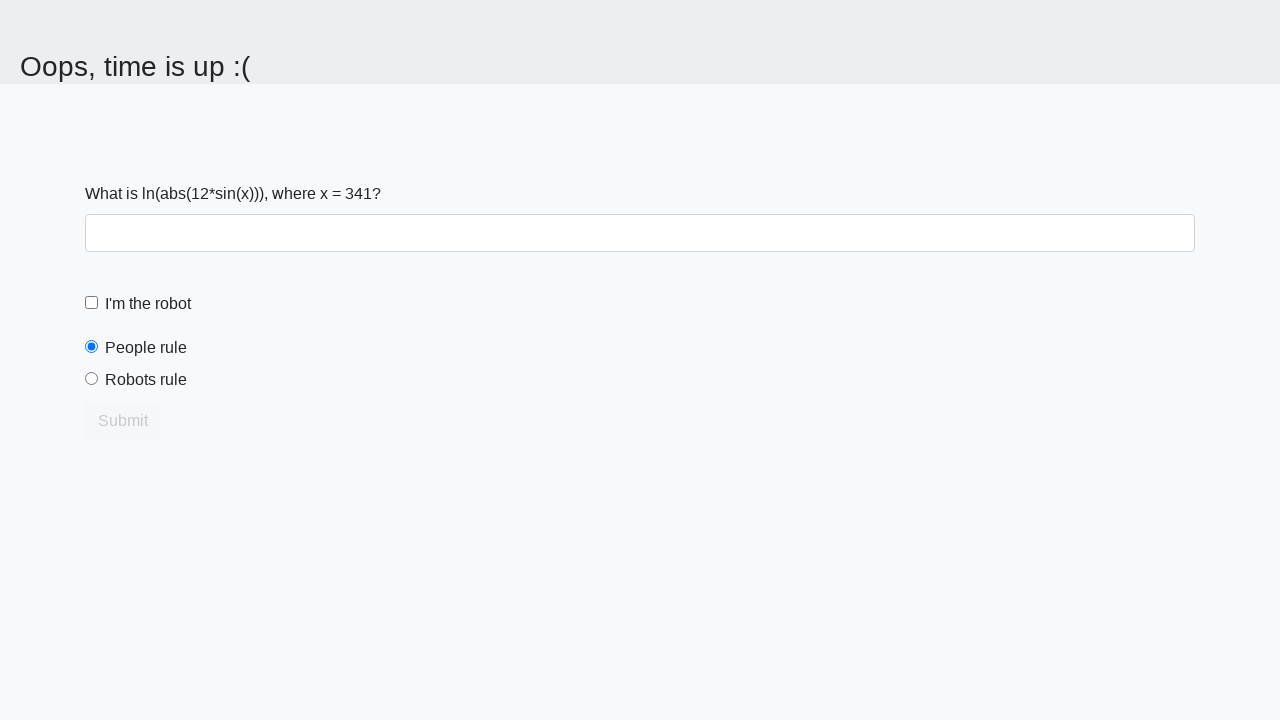

Asserted that submit button is disabled after 10-second delay
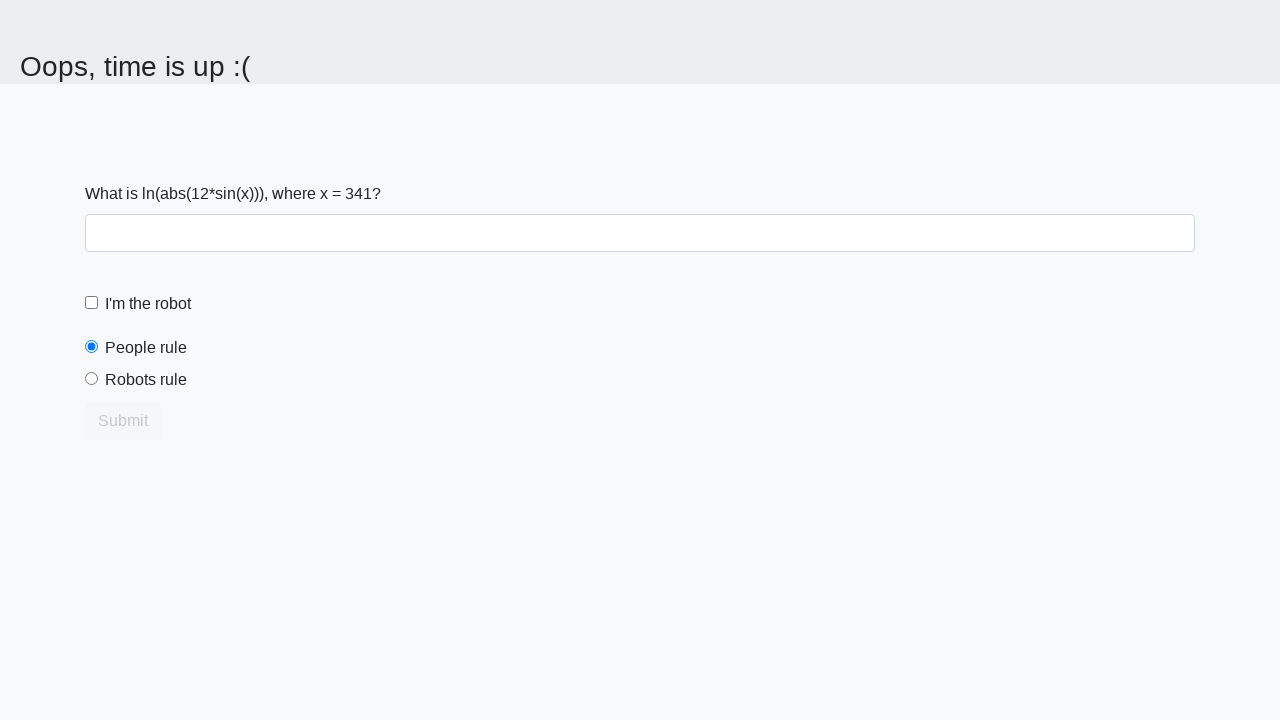

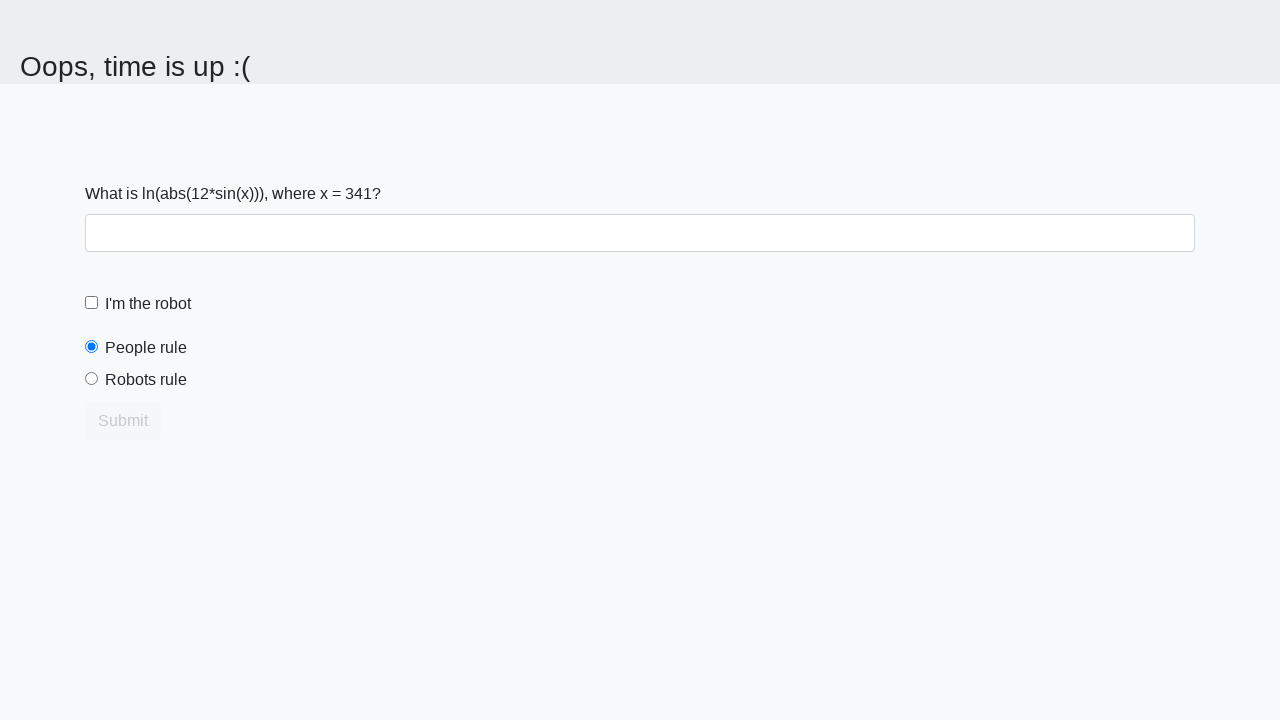